Tests table sorting using semantic class attributes on the second table, clicking the "dues" column header to sort in ascending order.

Starting URL: http://the-internet.herokuapp.com/tables

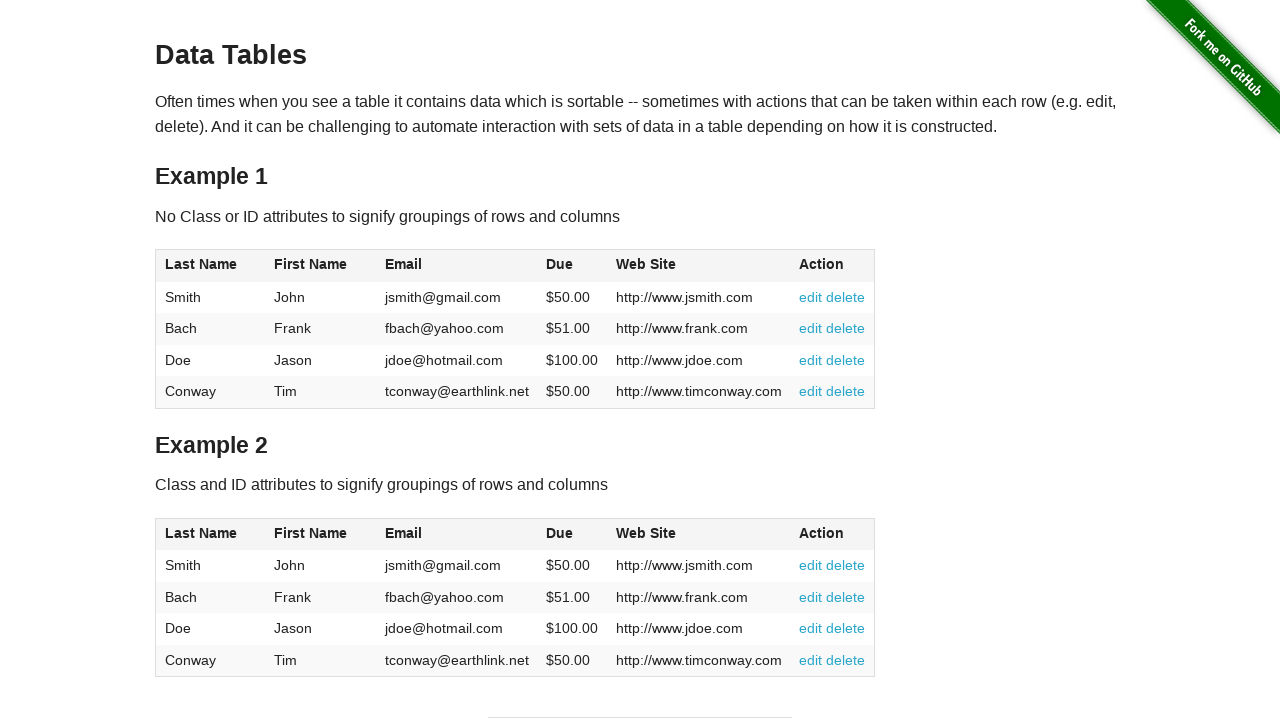

Clicked 'dues' column header in second table to sort at (560, 533) on #table2 thead .dues
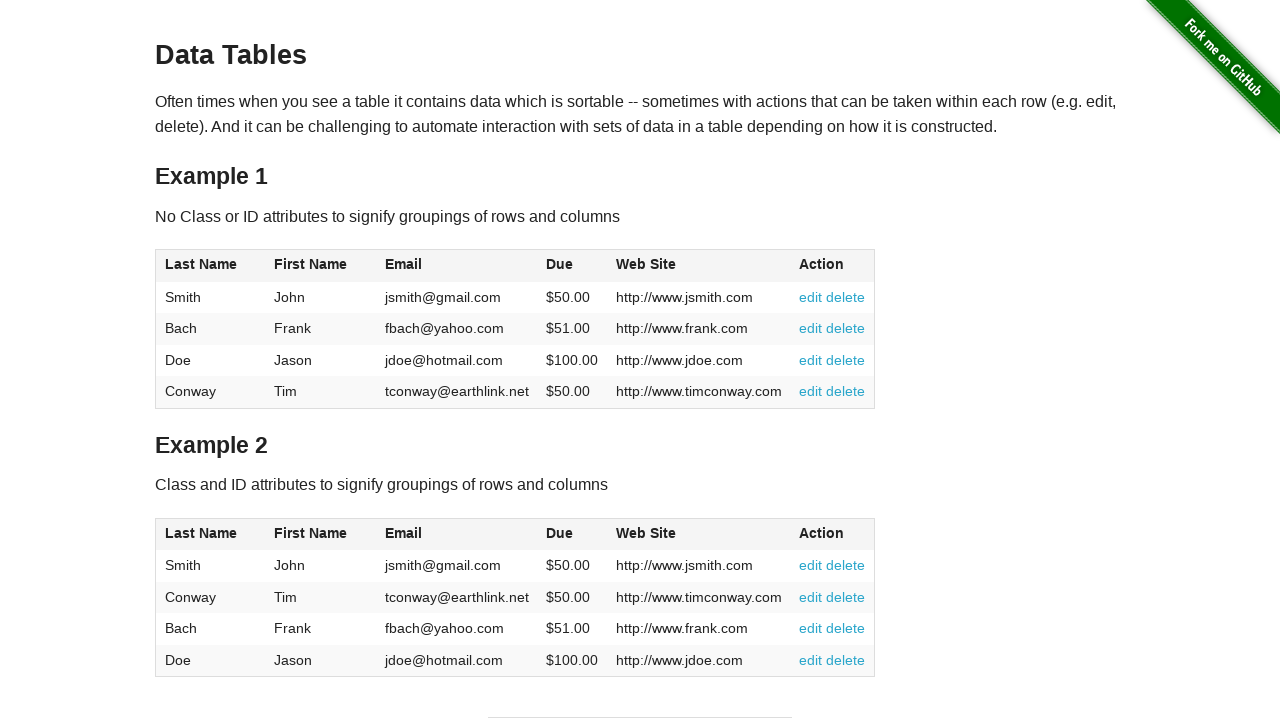

Table sorted in ascending order by dues column
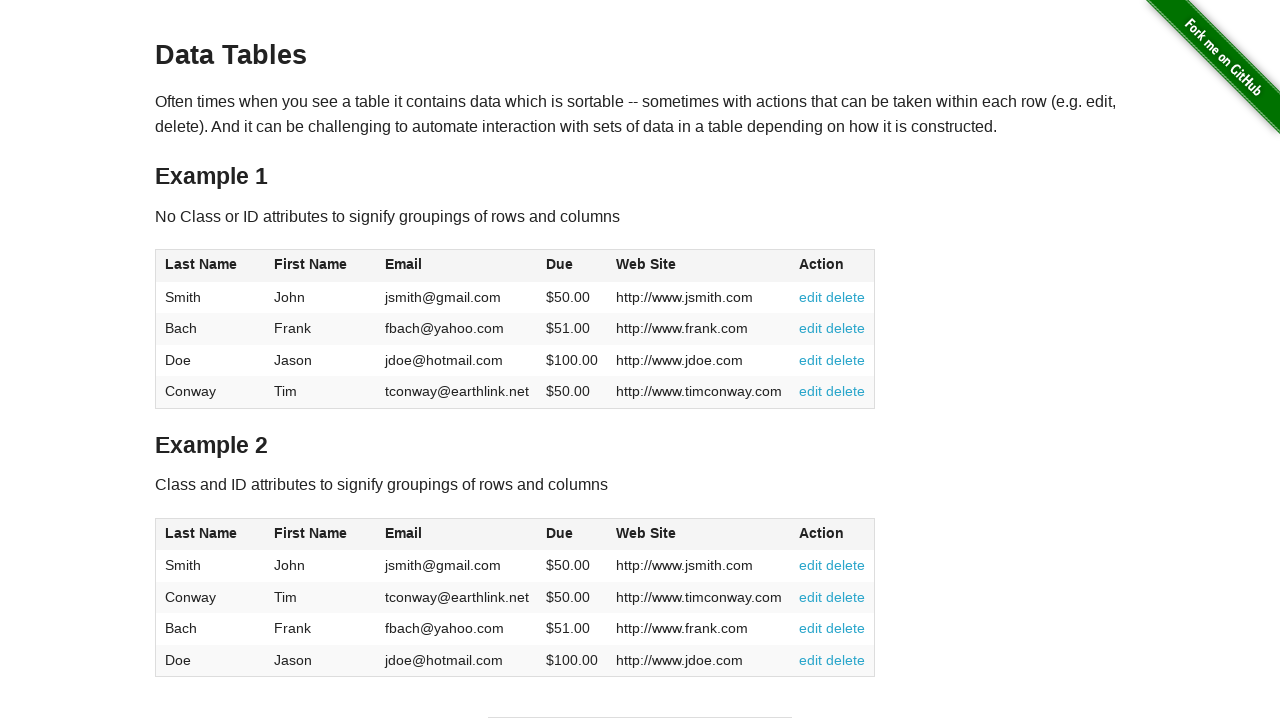

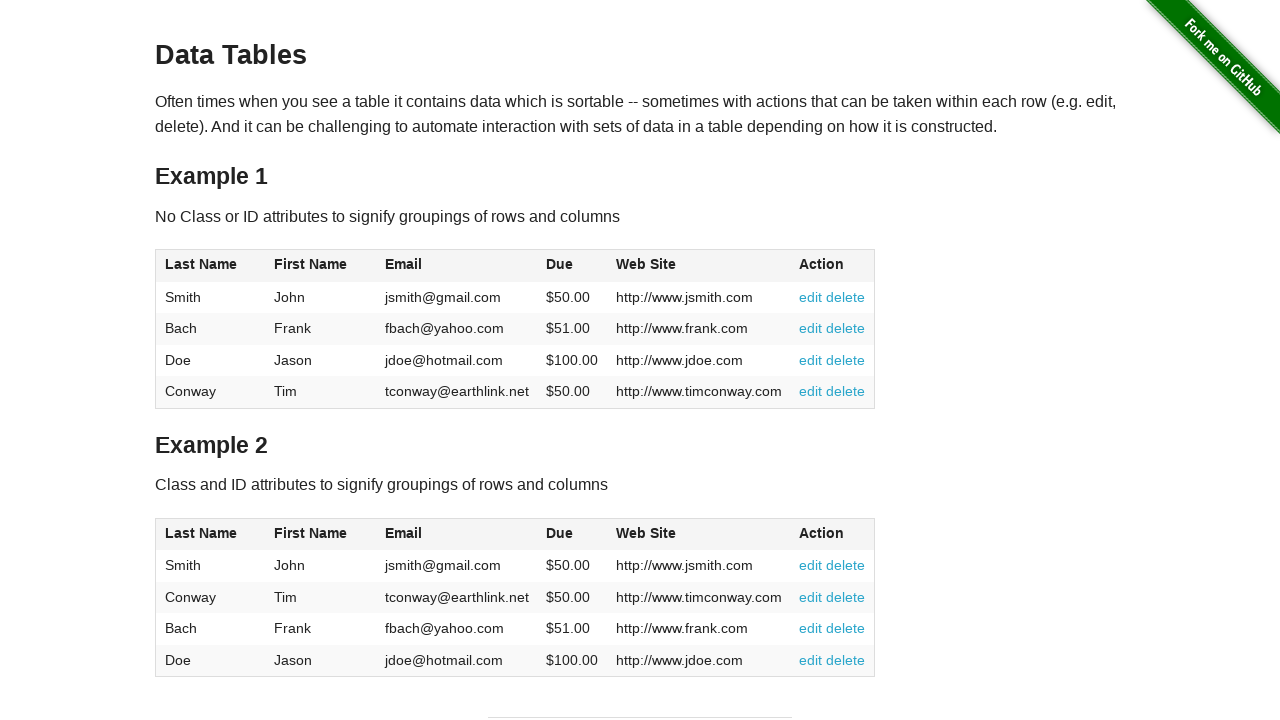